Navigates to the Bittrex cryptocurrency markets page and waits for it to load

Starting URL: https://bittrex.com/home/markets

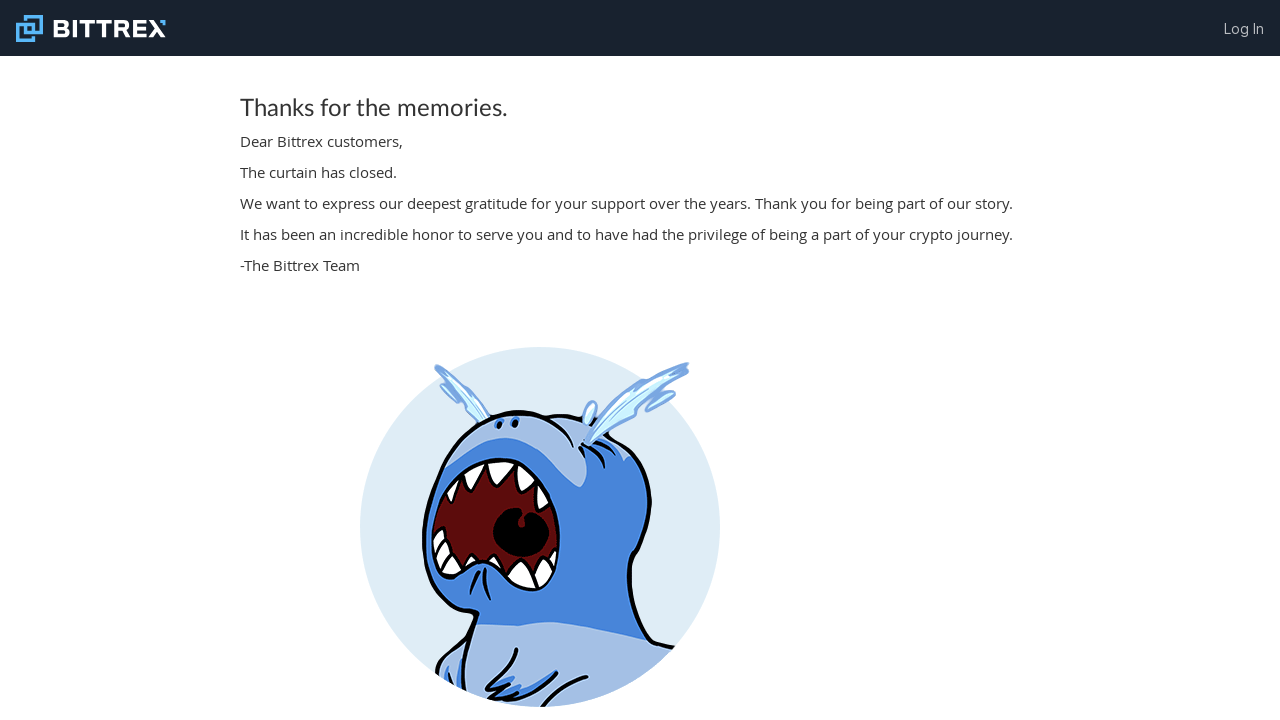

Waited for Bittrex markets page to load with networkidle state
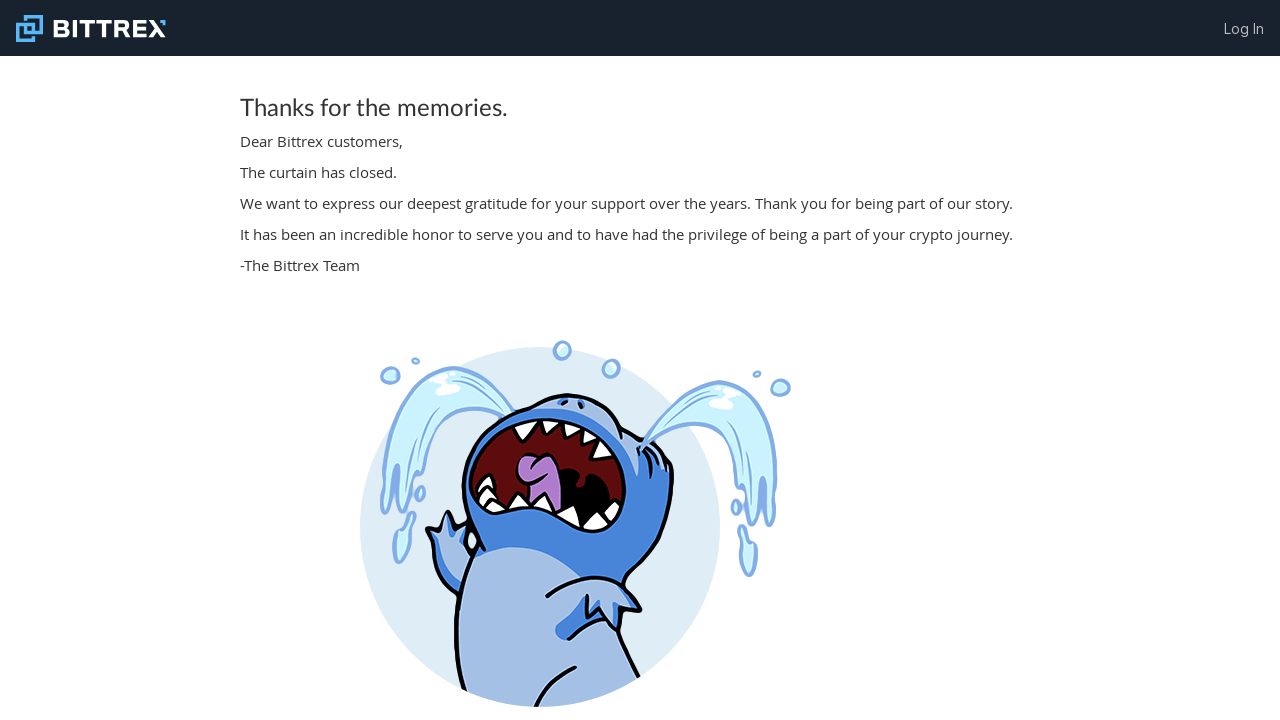

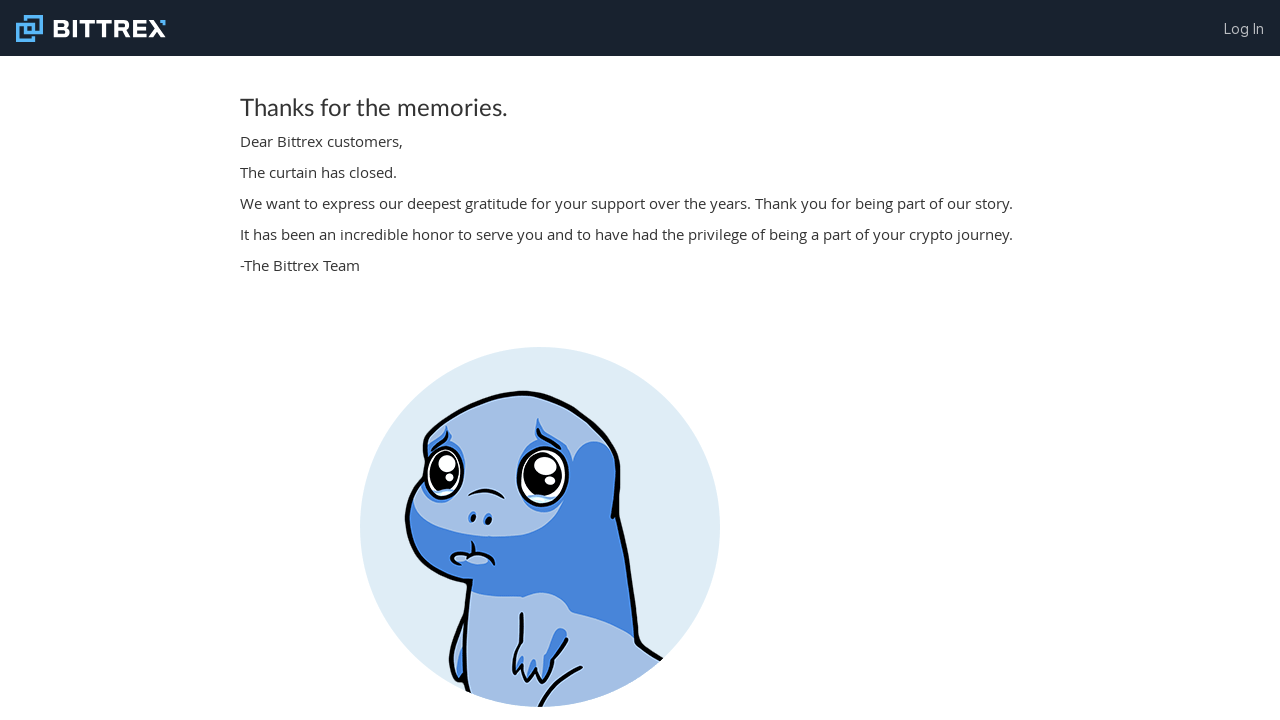